Tests the W3Schools JavaScript tryit editor by clicking the "Click me to display Date and Time" button to trigger the JavaScript function

Starting URL: https://www.w3schools.com/js/tryit.asp?filename=tryjs_myfirst

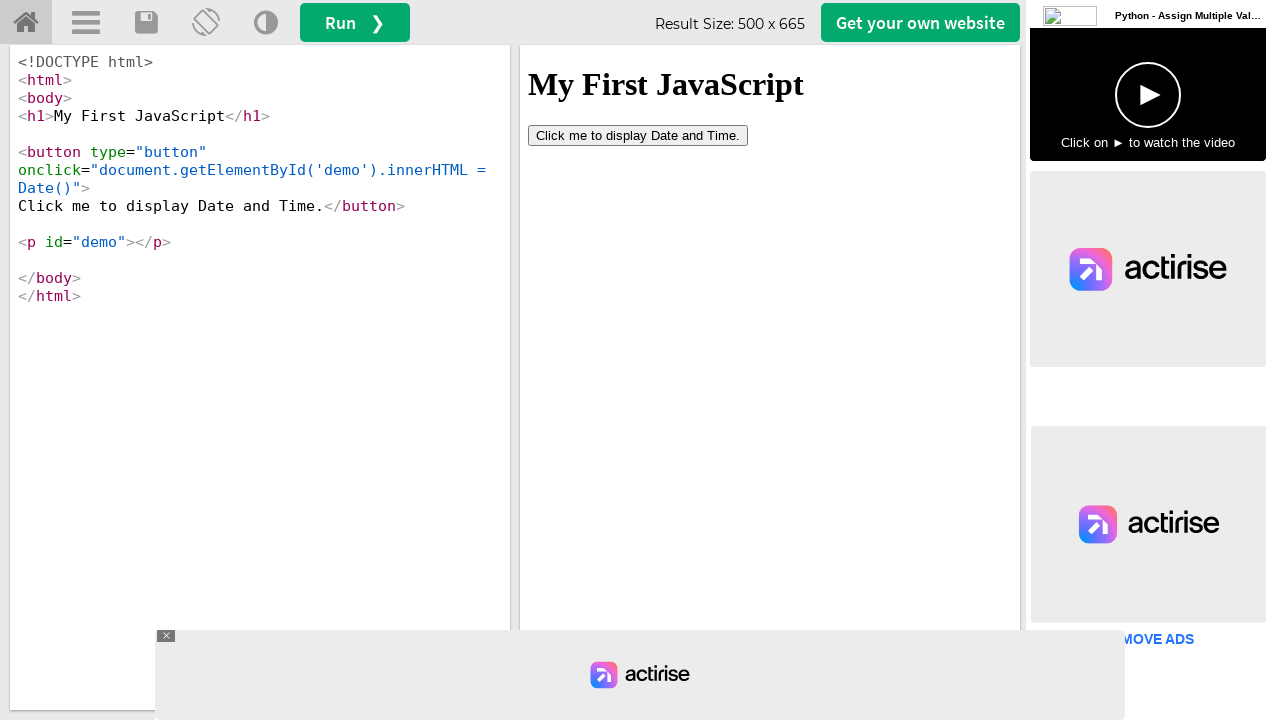

Set viewport size to 1920x1080
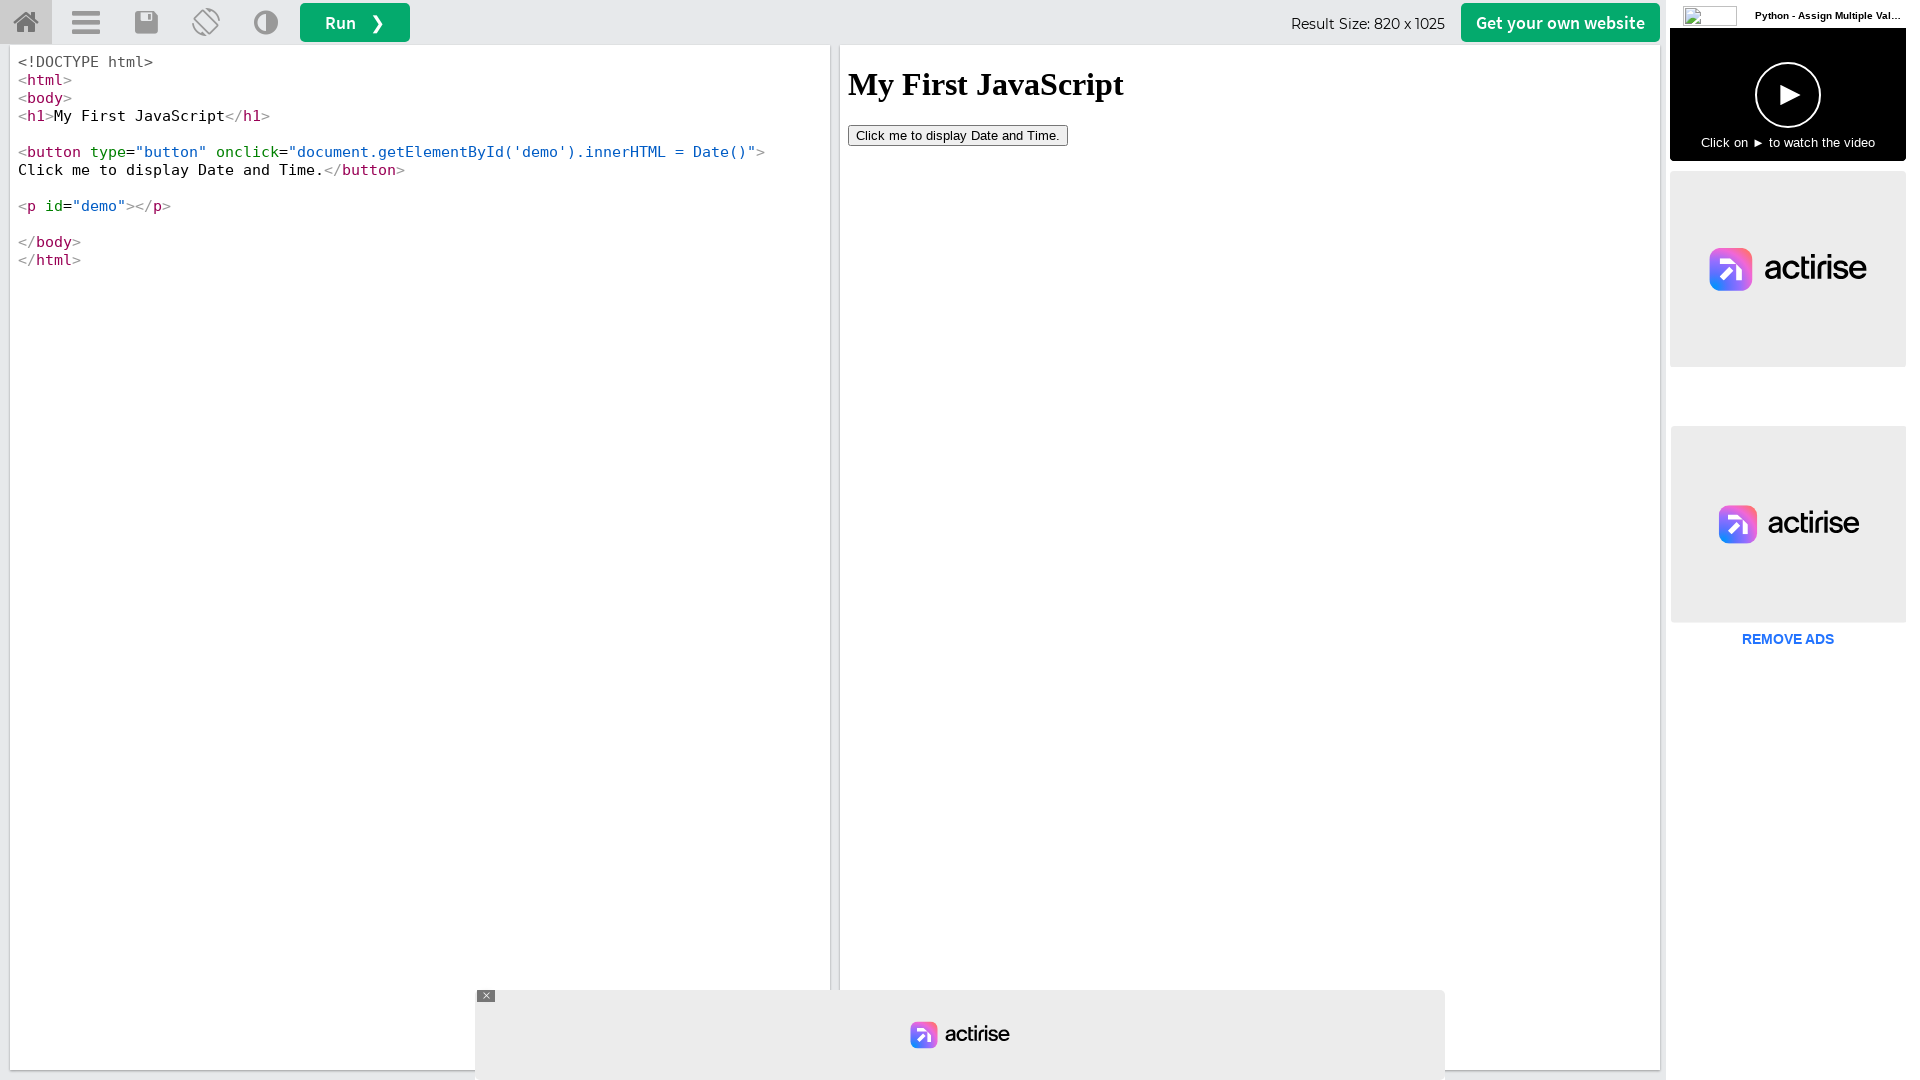

Waited 2 seconds for page to load
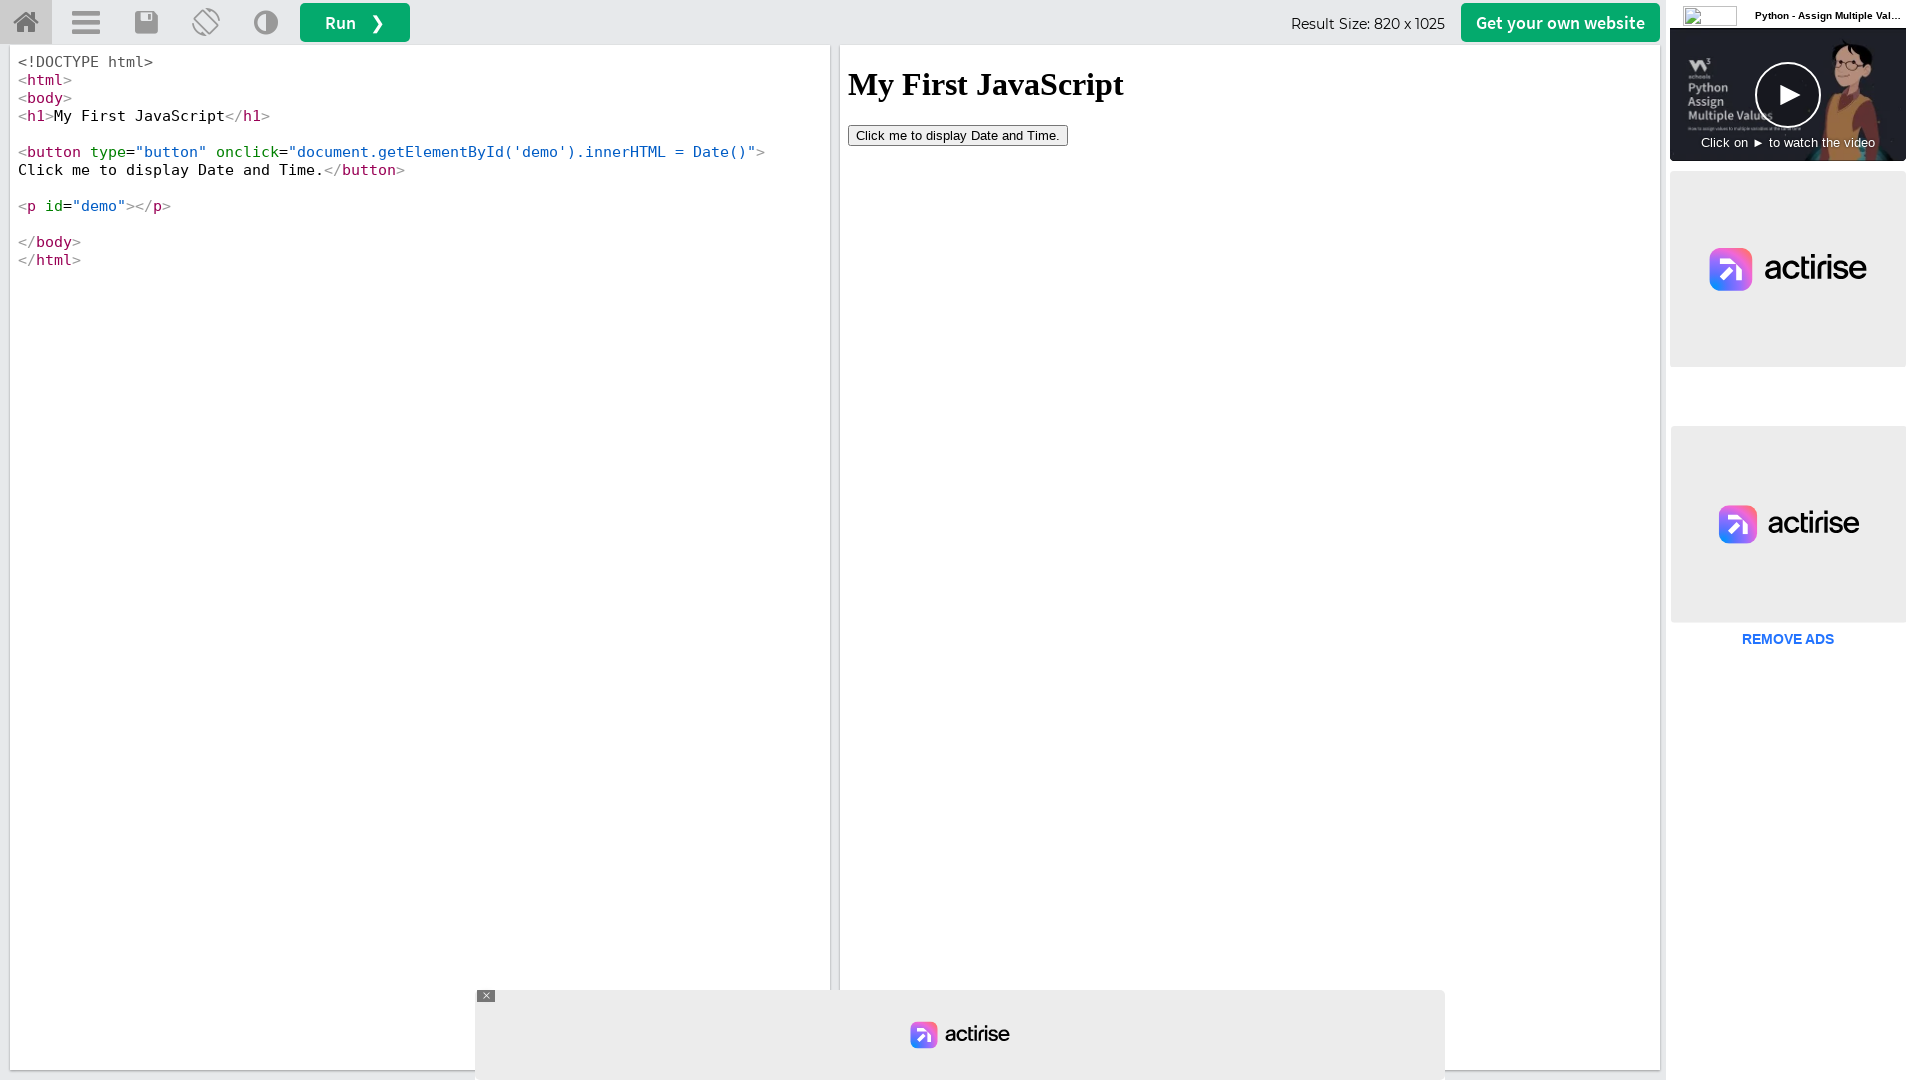

Located iframe with id 'iframeResult'
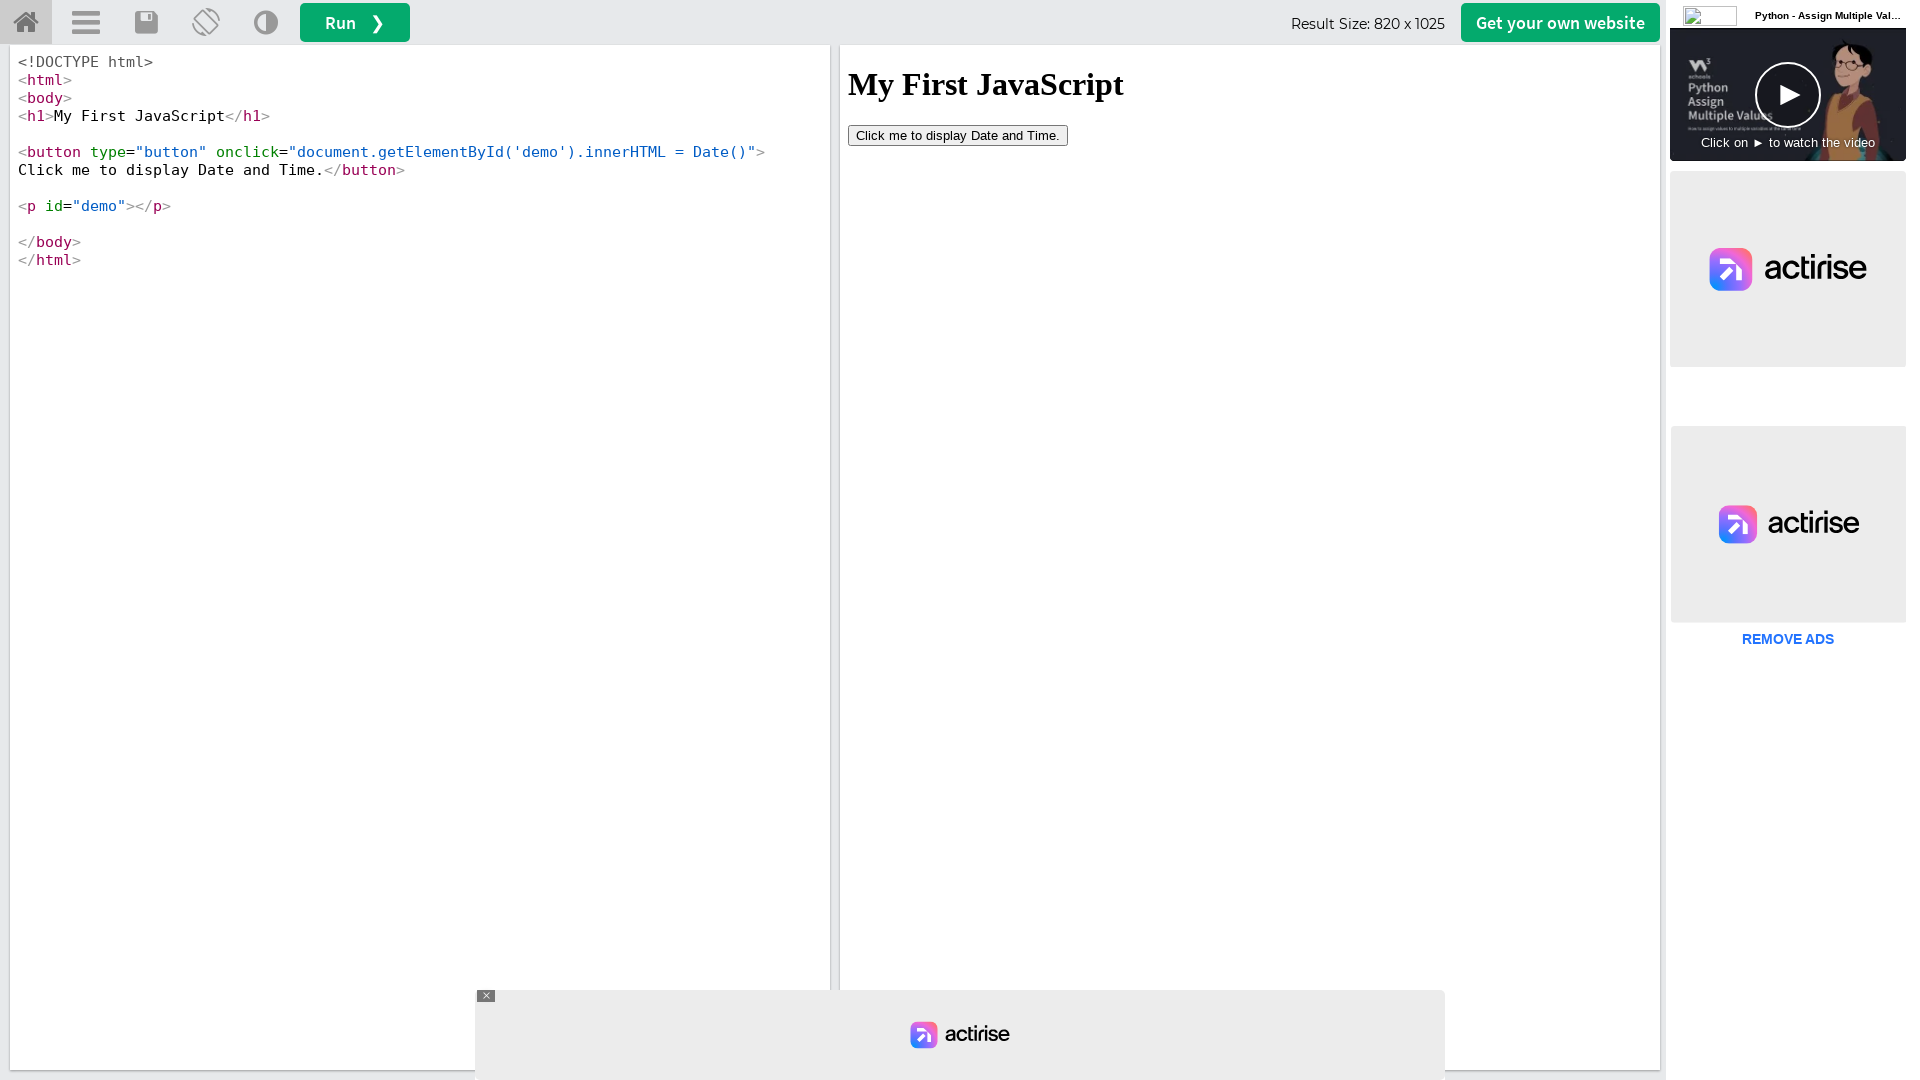

Clicked 'Click me to display Date and Time' button in W3Schools JavaScript tryit editor at (958, 135) on #iframeResult >> internal:control=enter-frame >> button:has-text('Click me to di
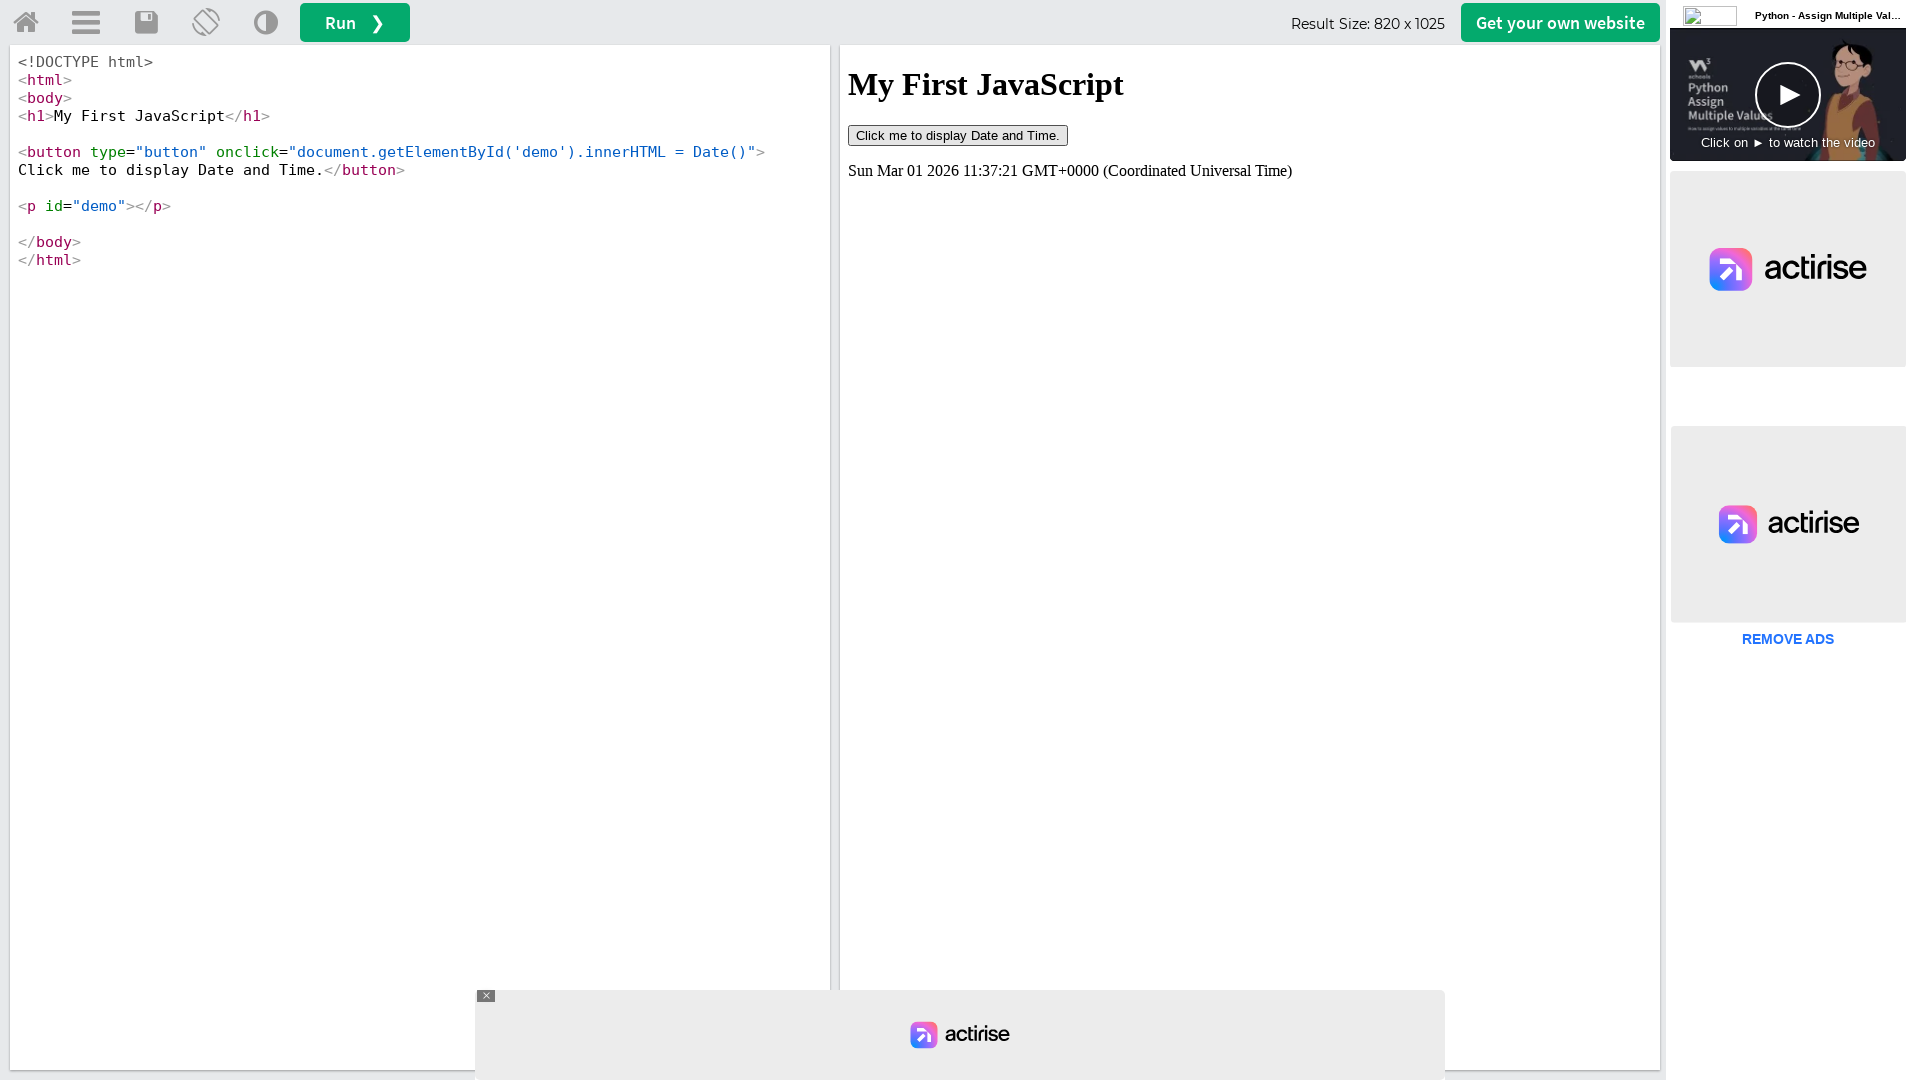

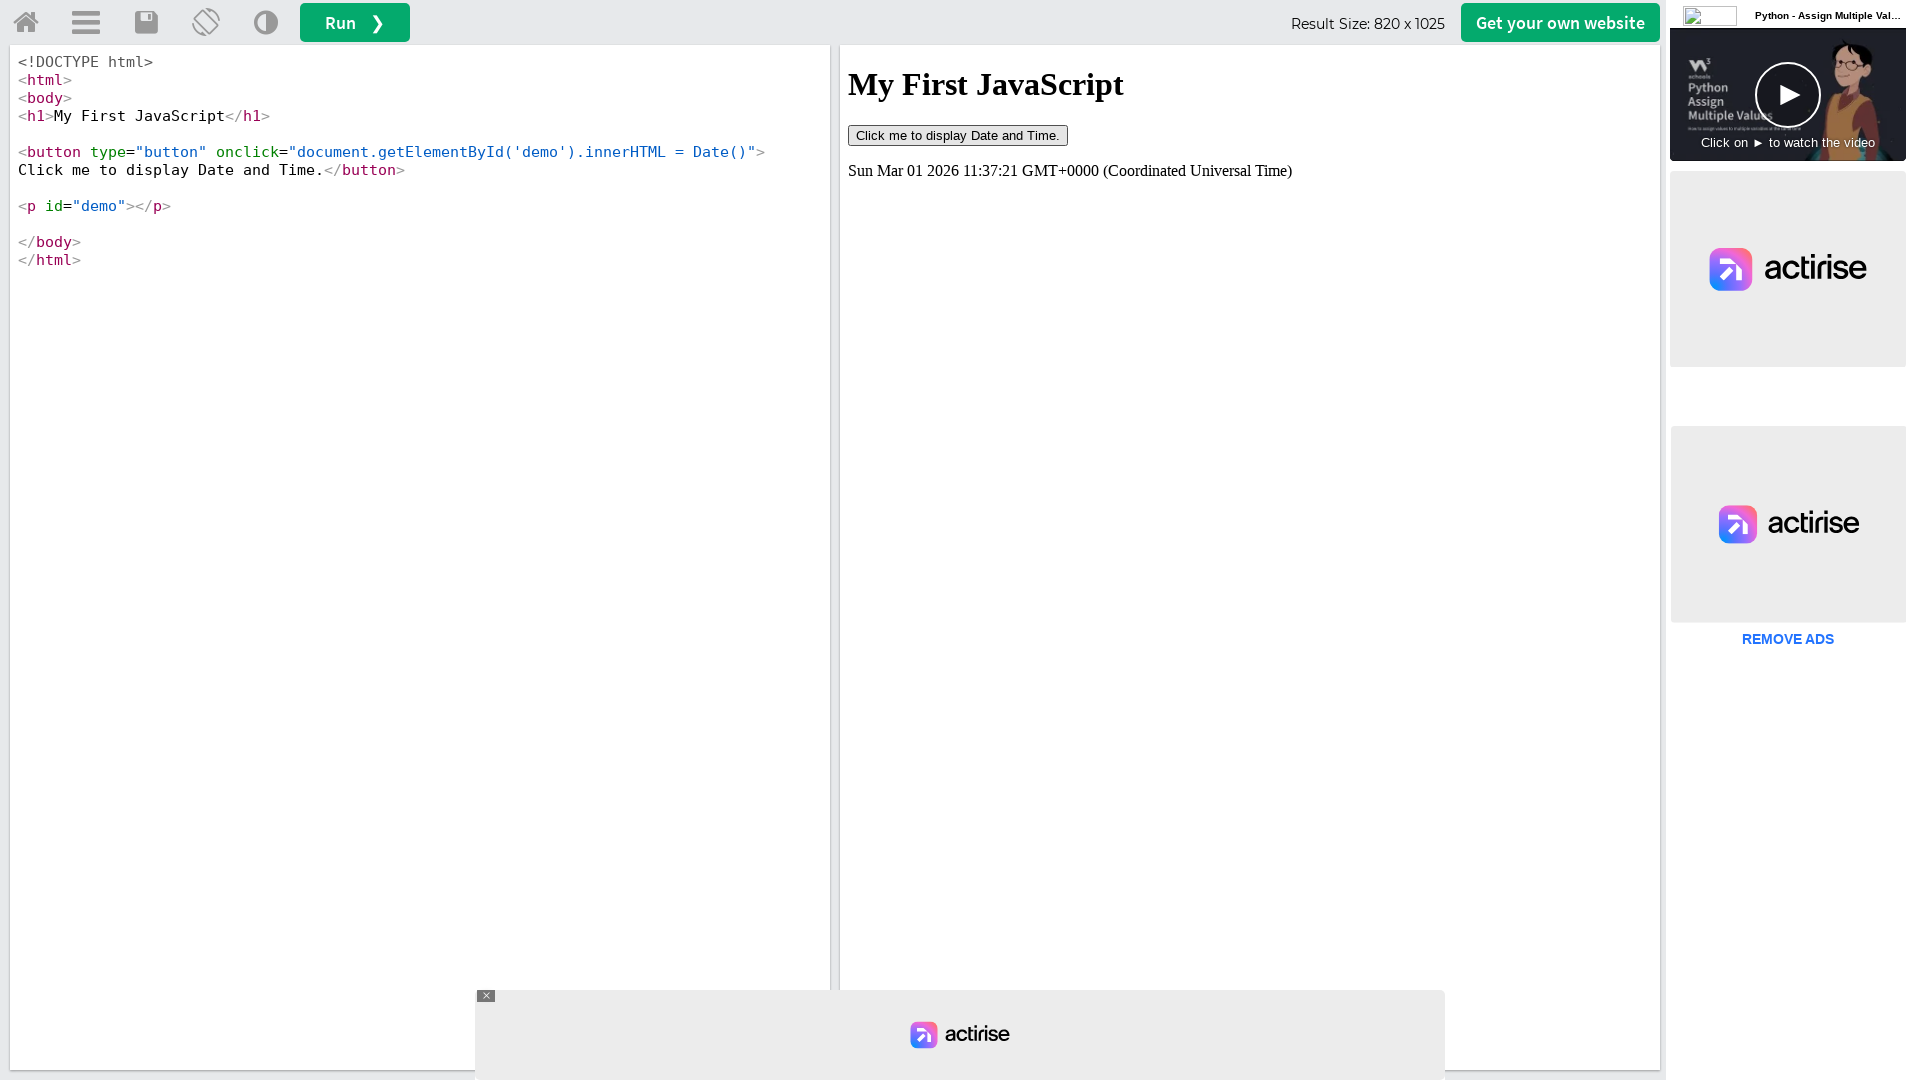